Tests dynamic element deletion by adding an element, deleting it, and verifying it no longer exists

Starting URL: http://the-internet.herokuapp.com/

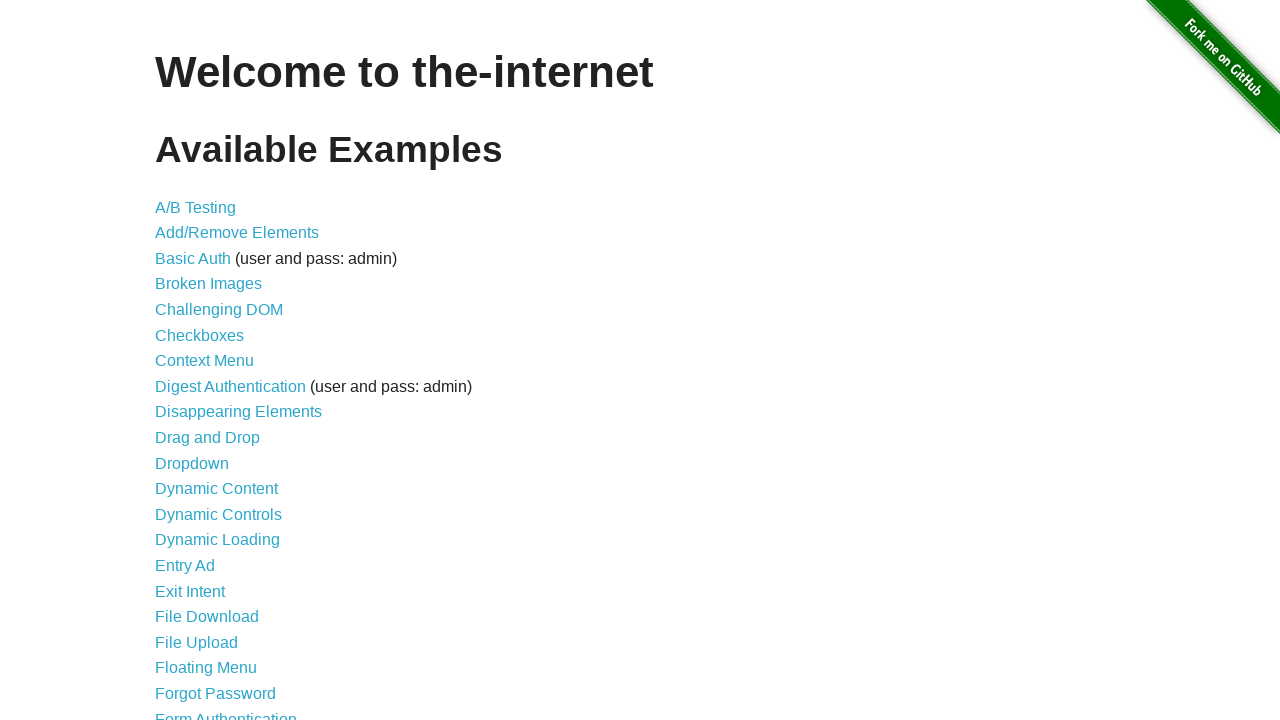

Navigated to add/remove elements page at (237, 233) on a[href="/add_remove_elements/"]
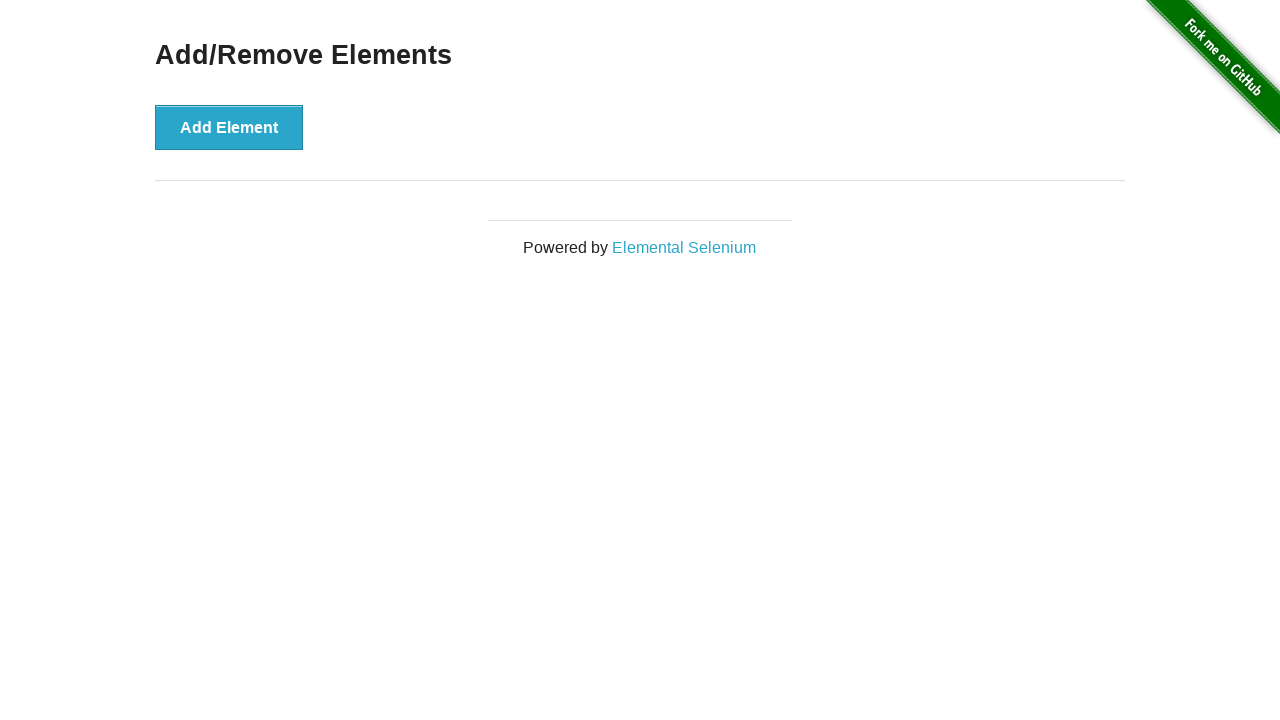

Clicked add element button to create new element at (229, 127) on button[onclick="addElement()"]
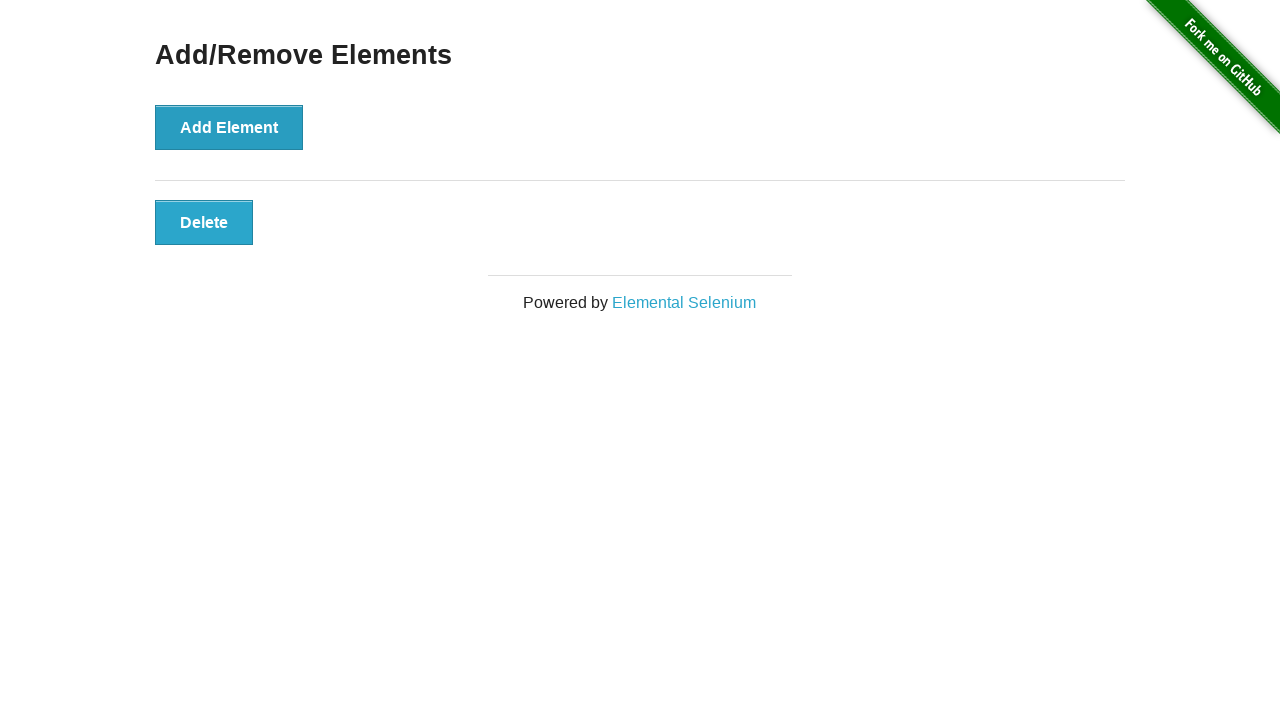

Clicked the newly added element to delete it at (204, 222) on button.added-manually
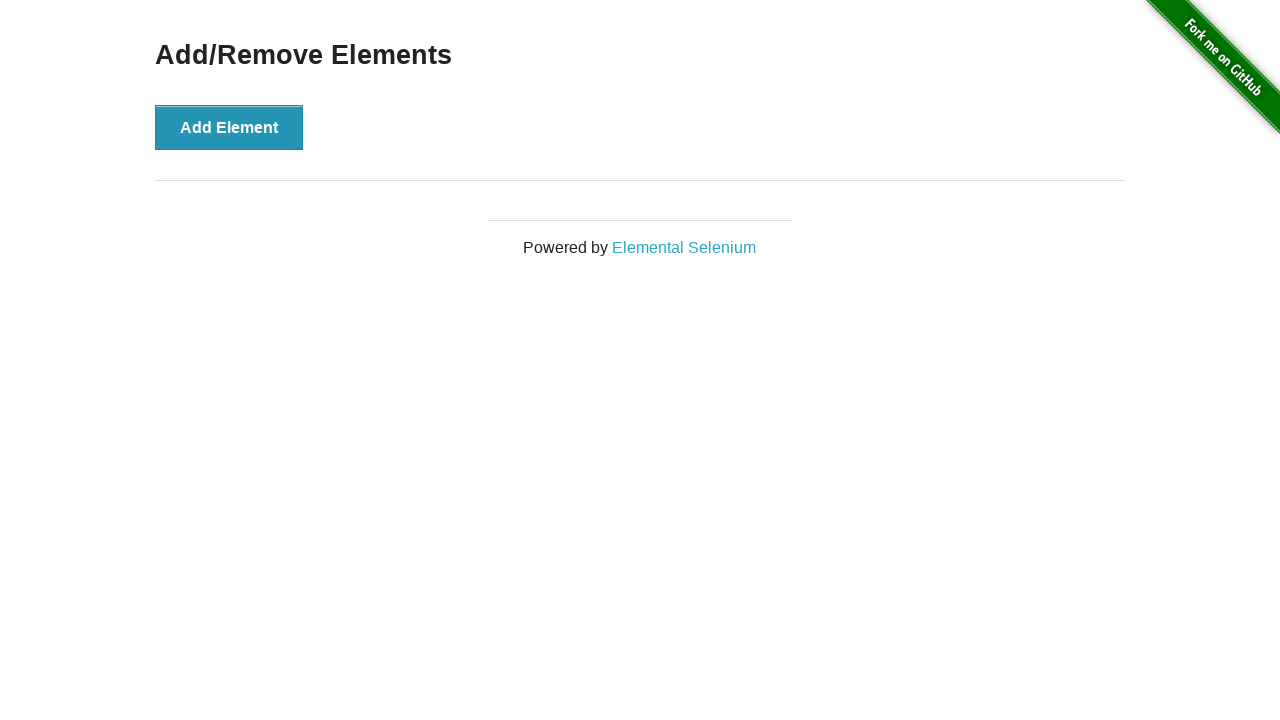

Verified element no longer exists (count == 0)
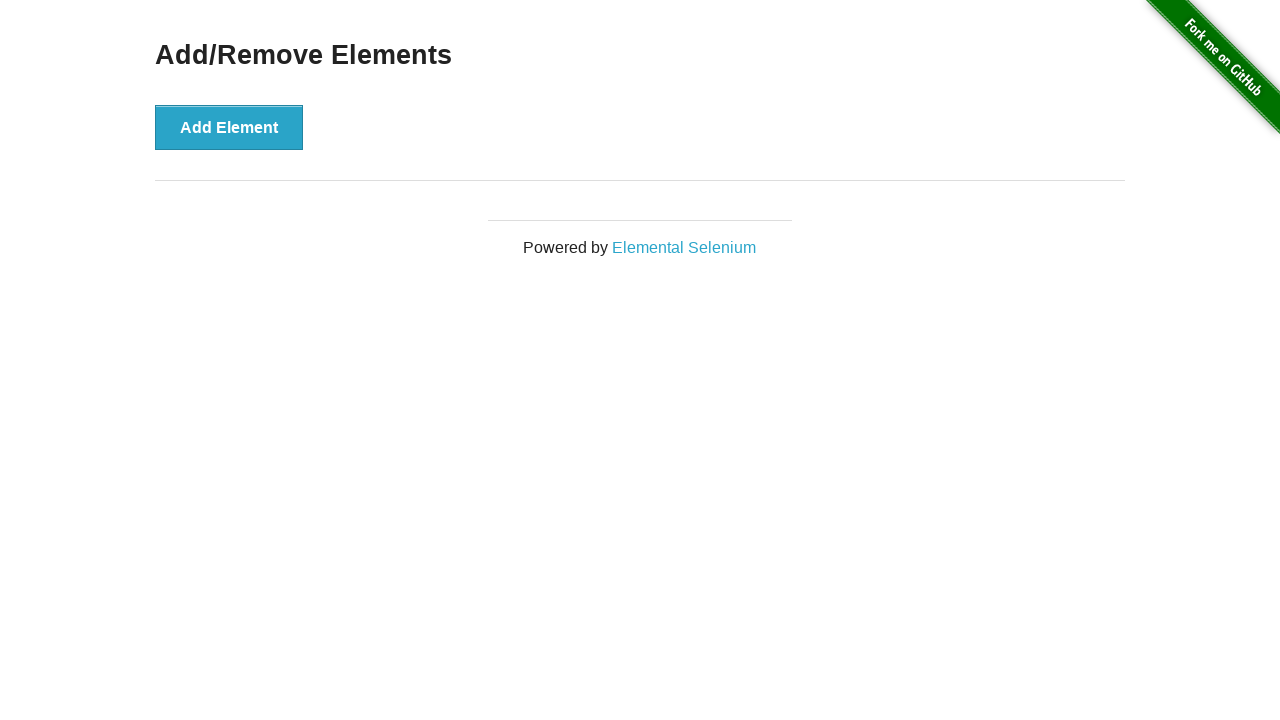

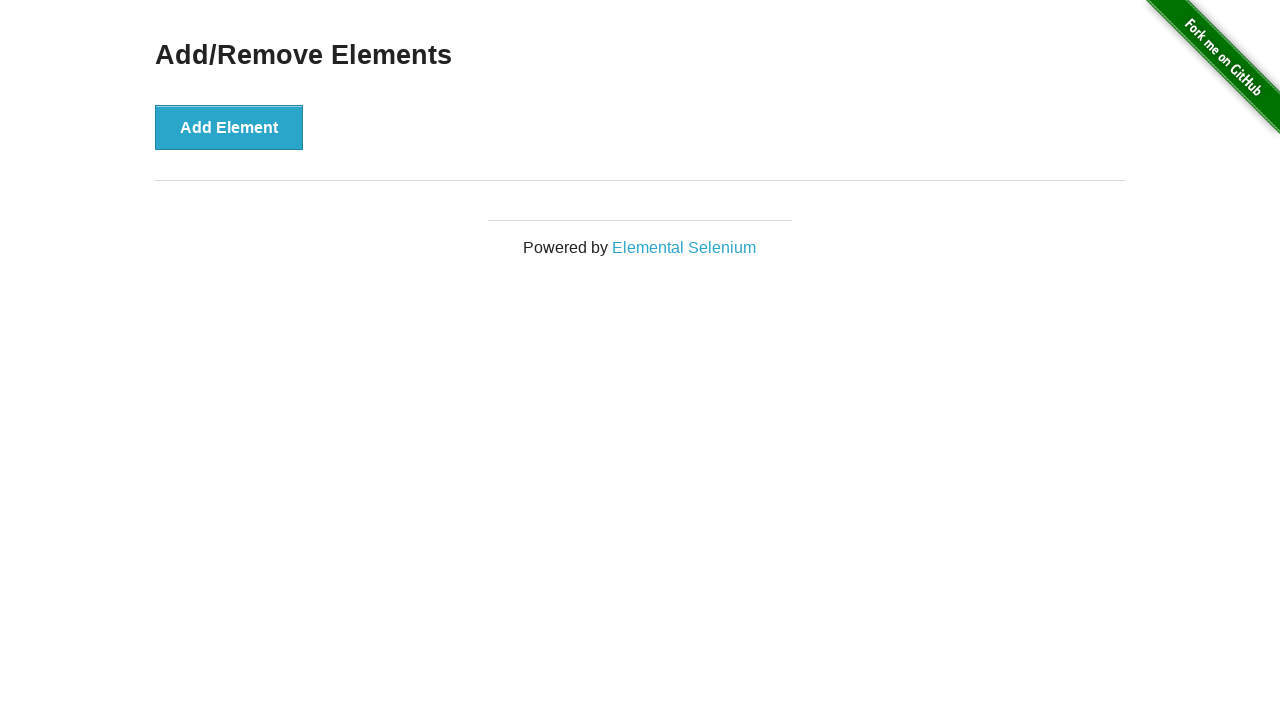